Tests multiple windows functionality by navigating to the Multiple Windows page, validating elements are displayed, clicking a link that opens a new window, and switching to validate the new window's title.

Starting URL: https://loopcamp.vercel.app/

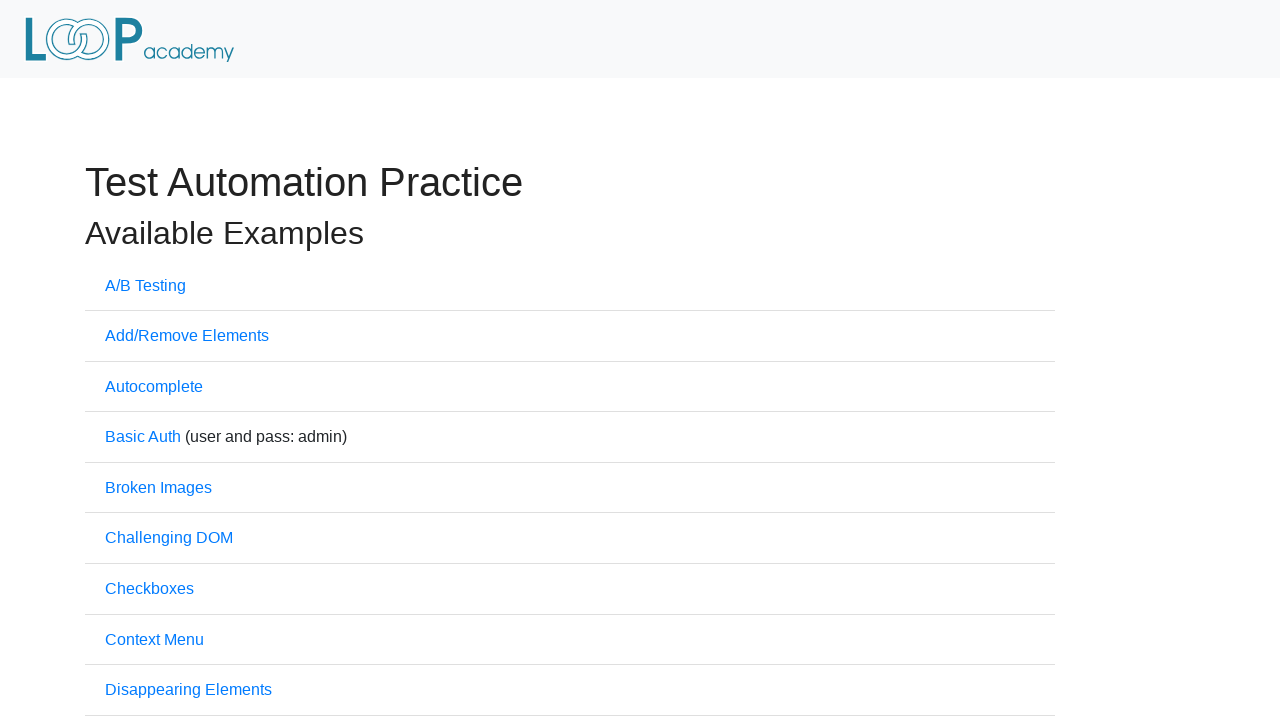

Clicked 'Multiple Windows' link at (168, 360) on xpath=//a[contains(text(),'Multiple Windows')]
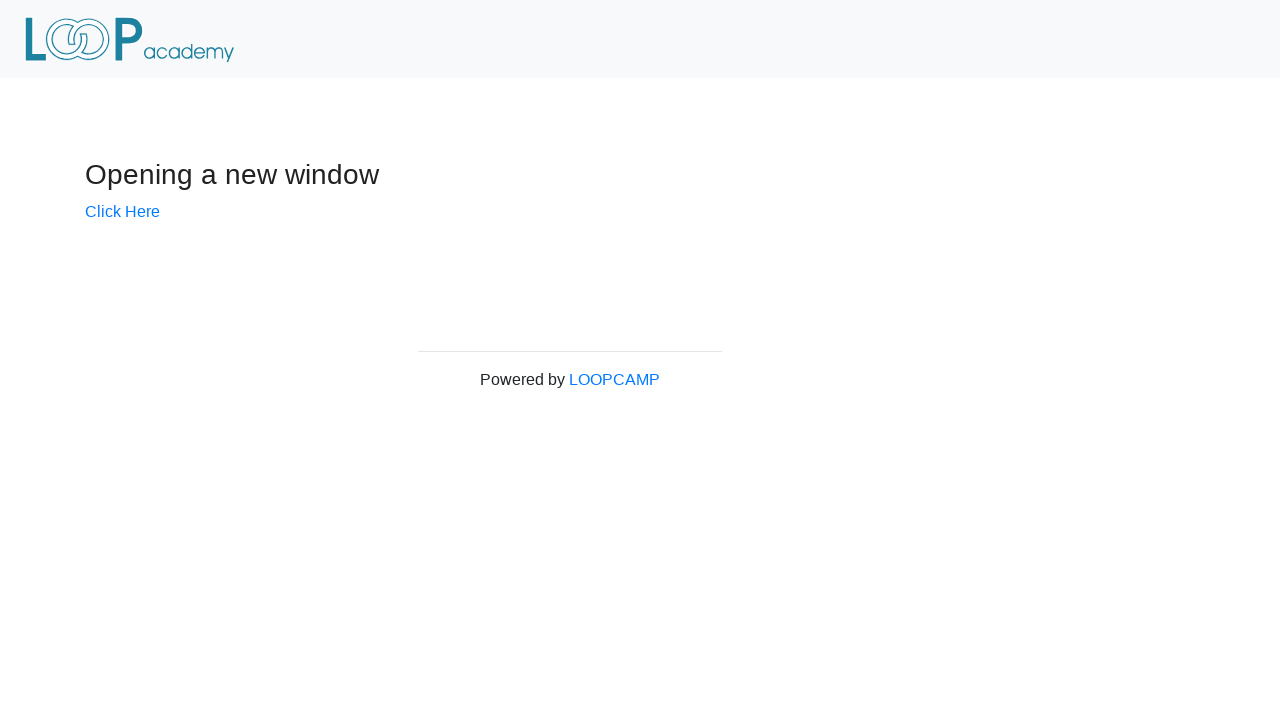

Located 'Powered by Loopcamp' element
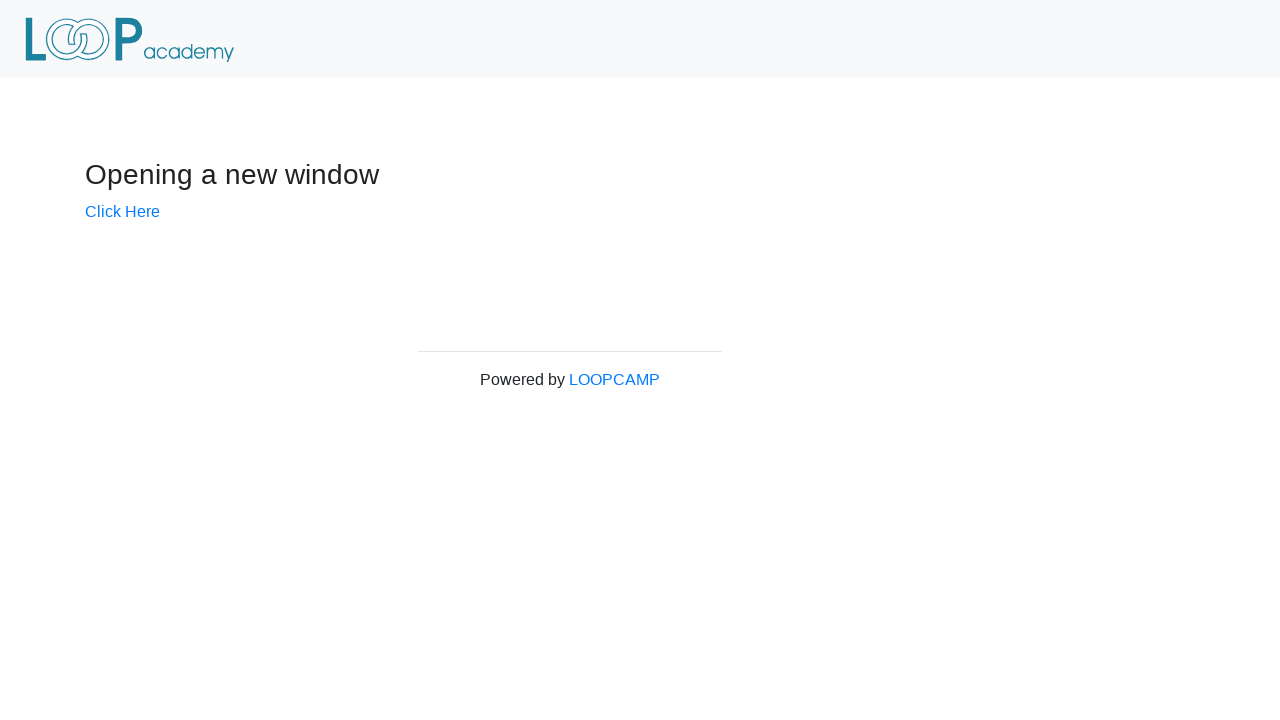

Validated 'Powered by Loopcamp' is visible
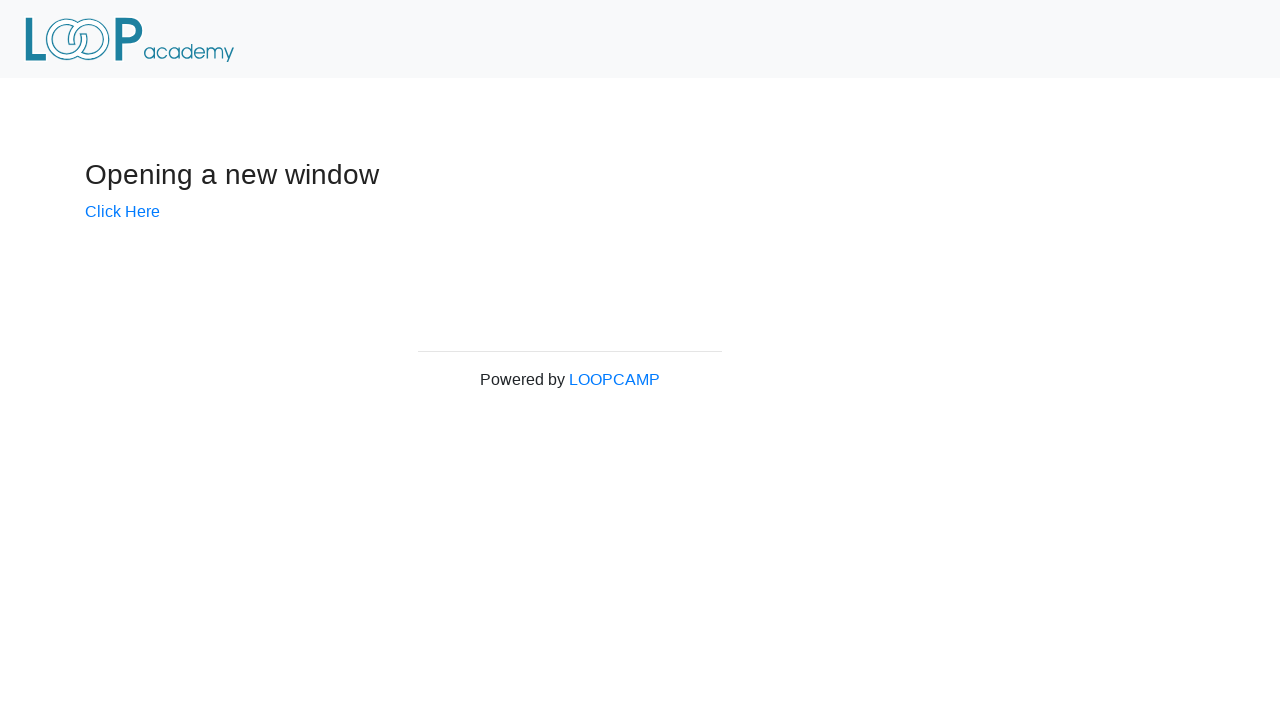

Validated page title is 'Windows'
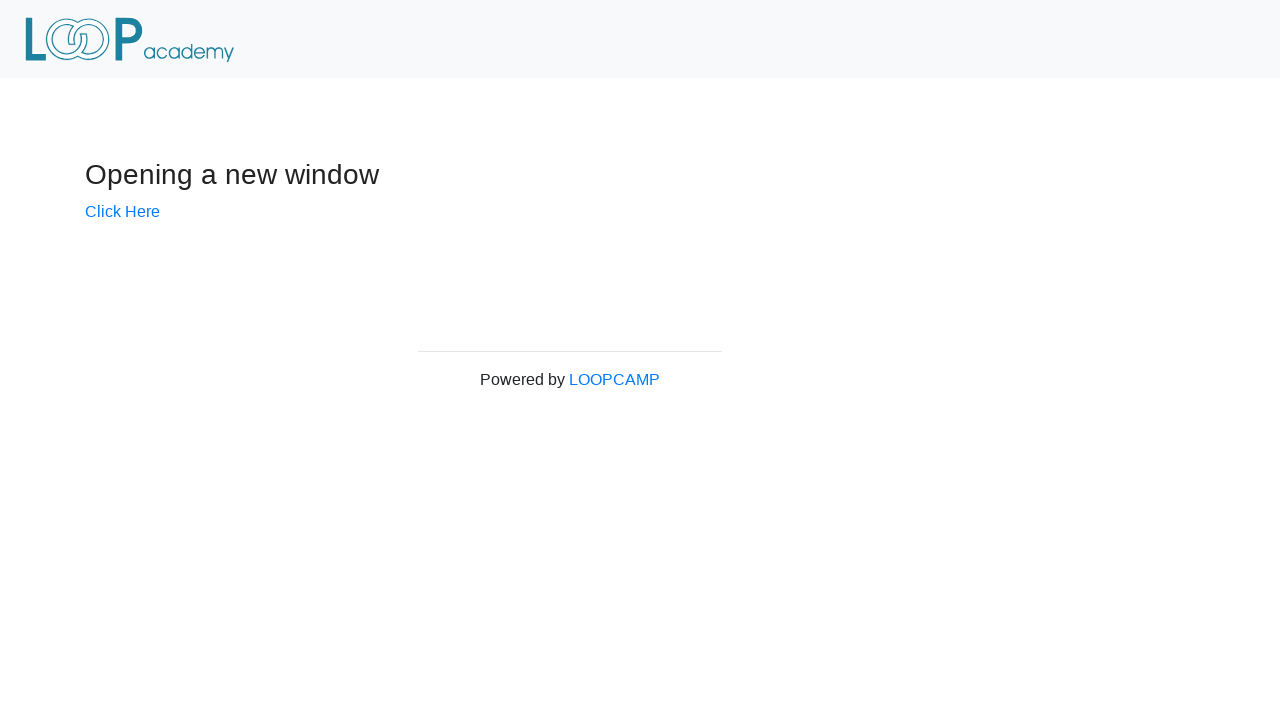

Clicked 'Click Here' link to open new window at (122, 211) on xpath=//a[contains(text(),'Click Here')]
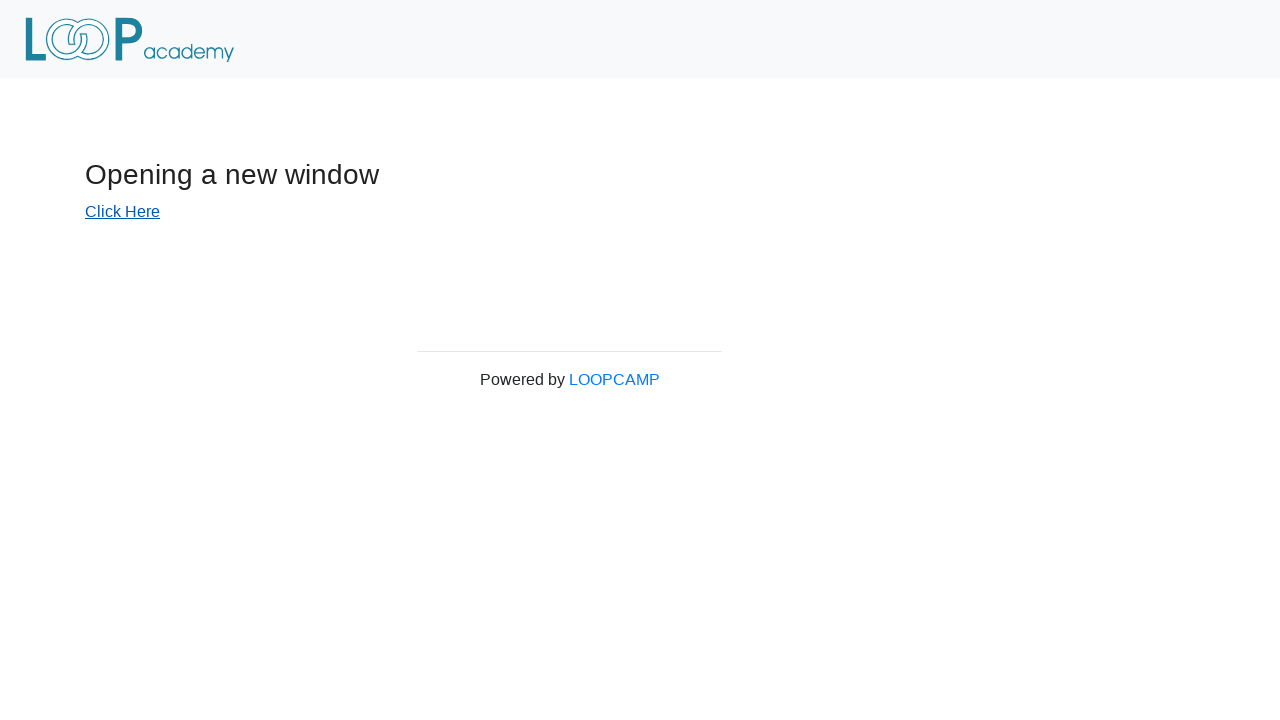

Switched to new window and waited for page load
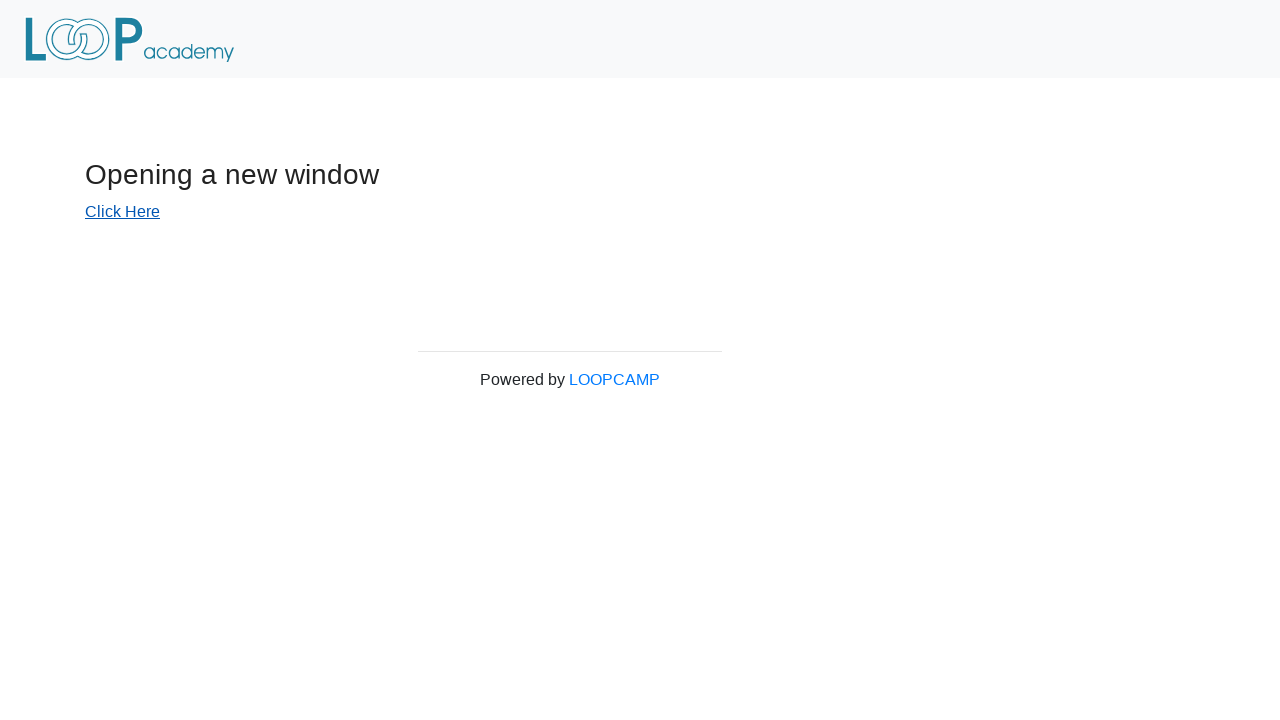

Validated new window title is 'New Window'
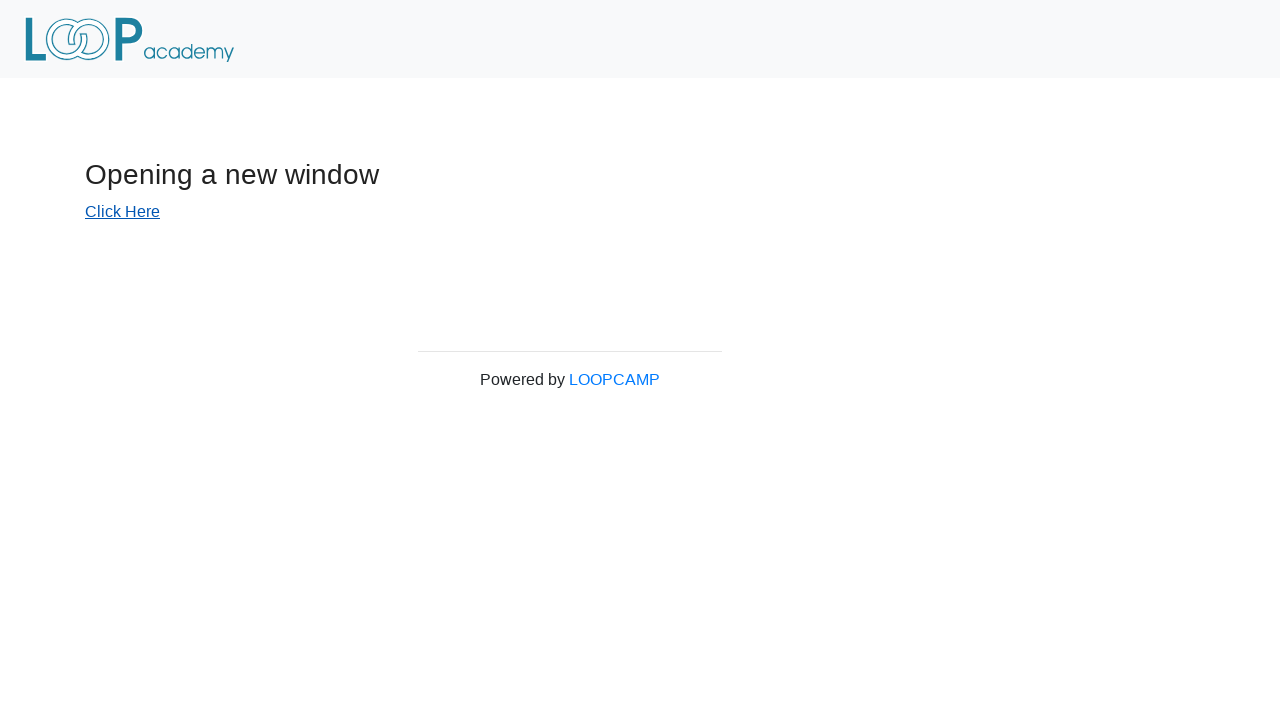

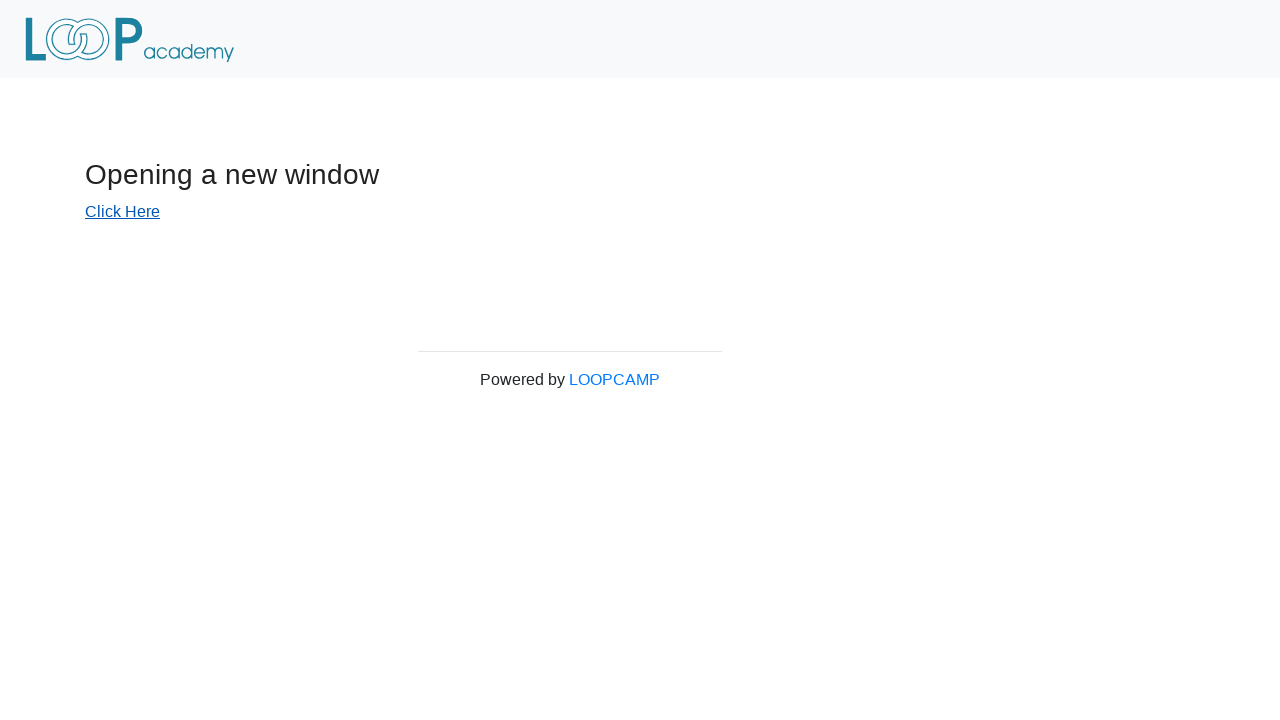